Tests hover functionality by hovering over an image and verifying that associated text appears

Starting URL: https://practice.cydeo.com/hovers

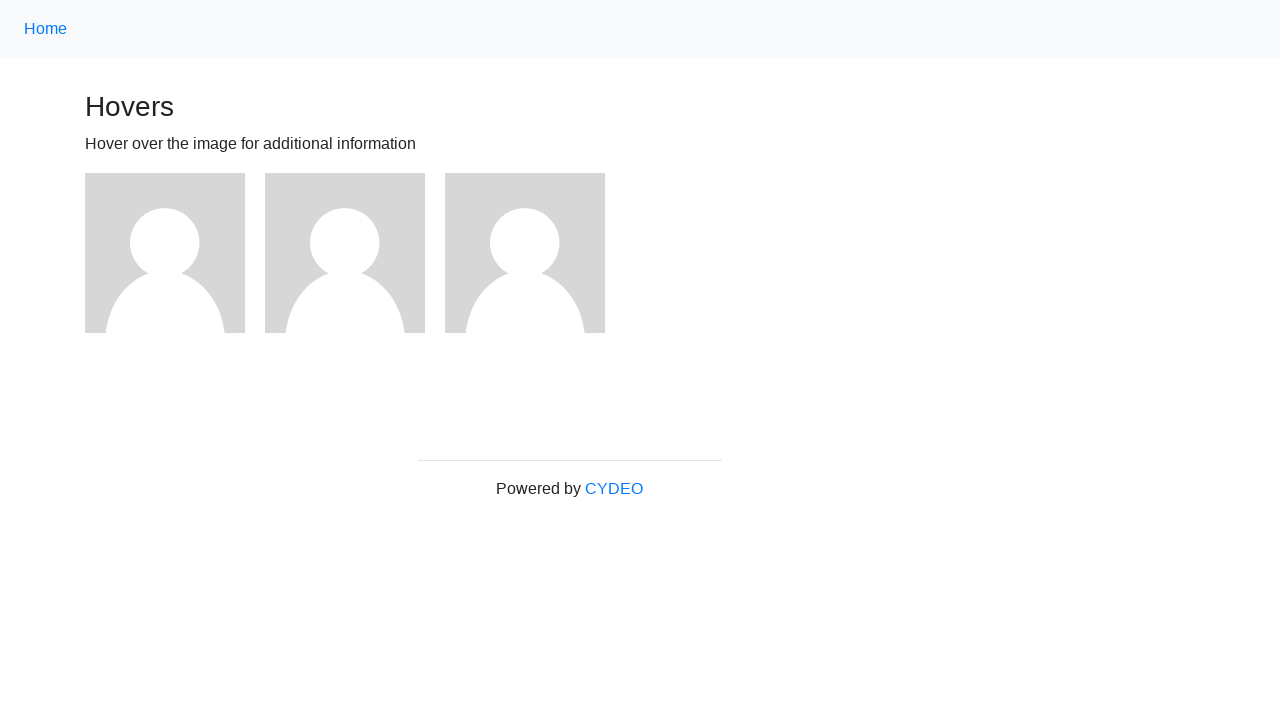

Located the first image element on the hovers page
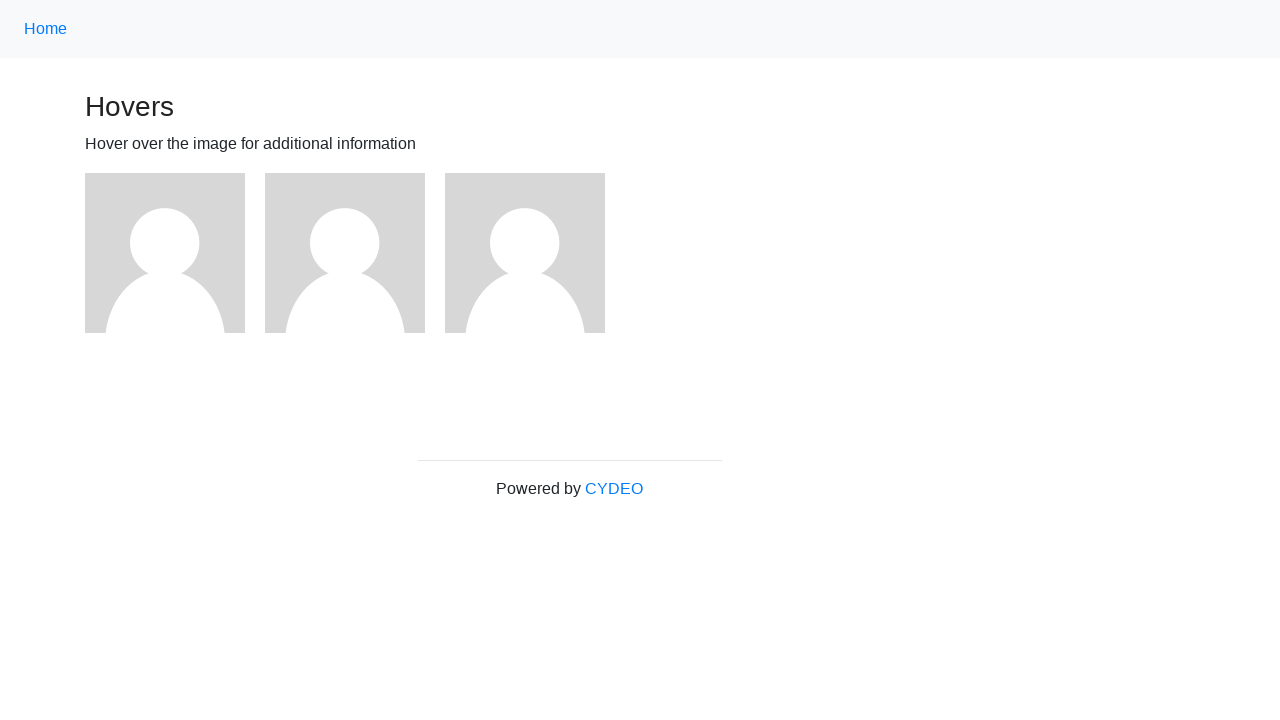

Located the text element 'name: user1' that should appear on hover
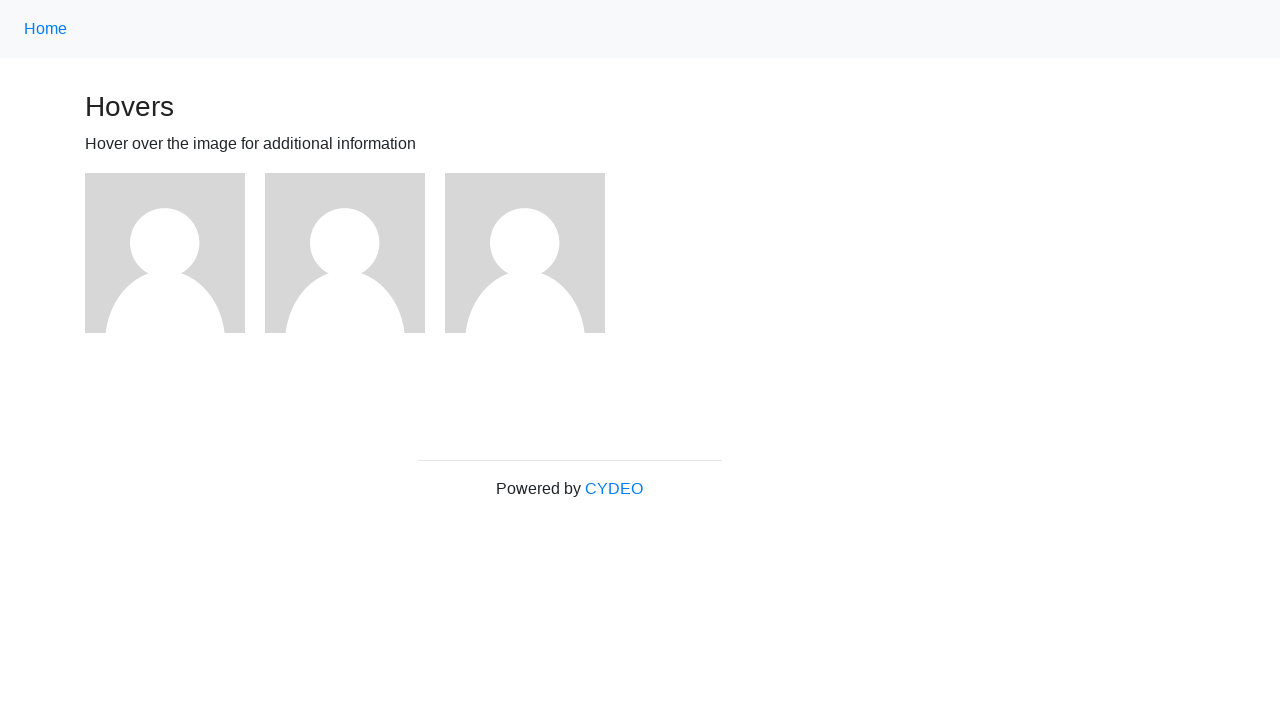

Hovered over the first image element at (165, 253) on (//img)[1]
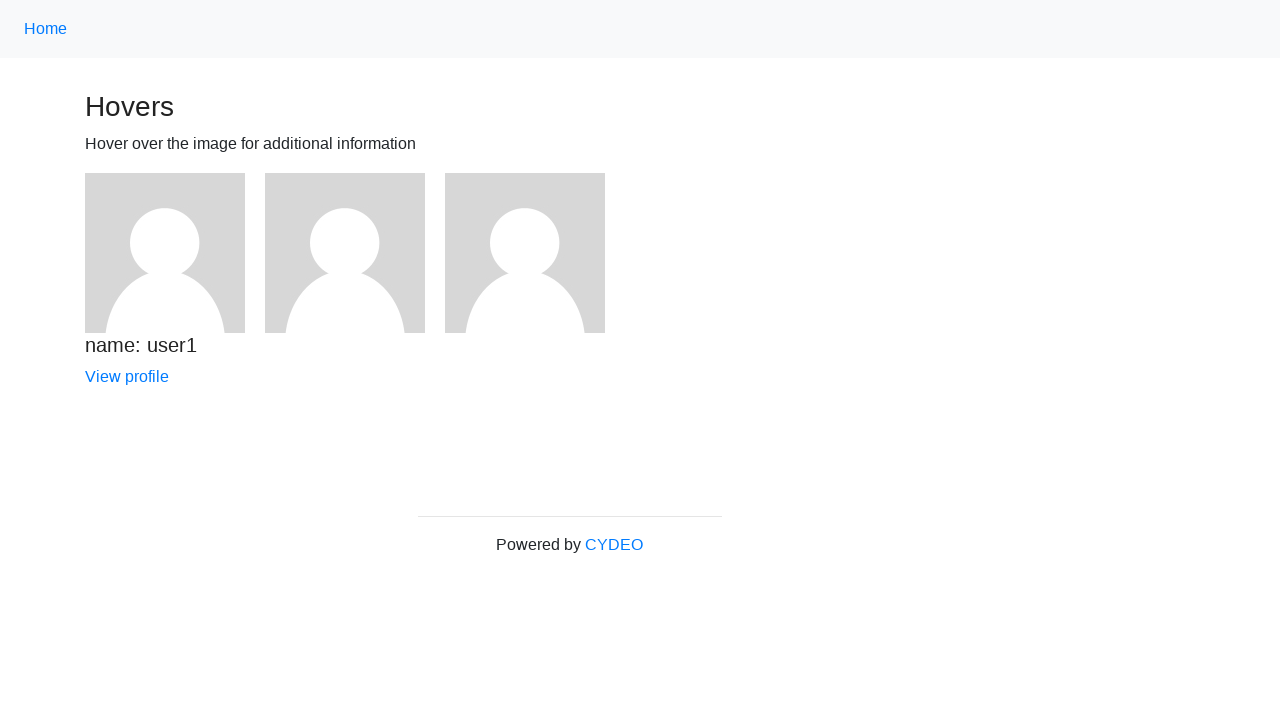

Verified that the 'name: user1' text is visible after hovering
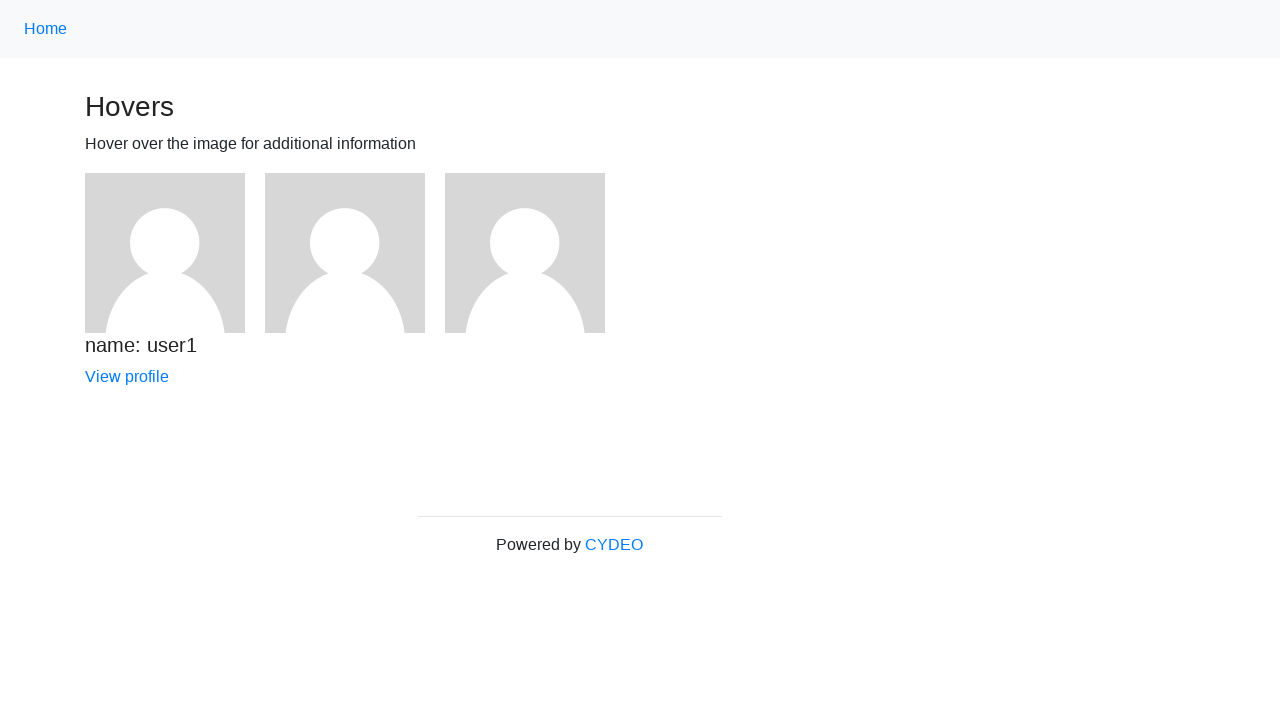

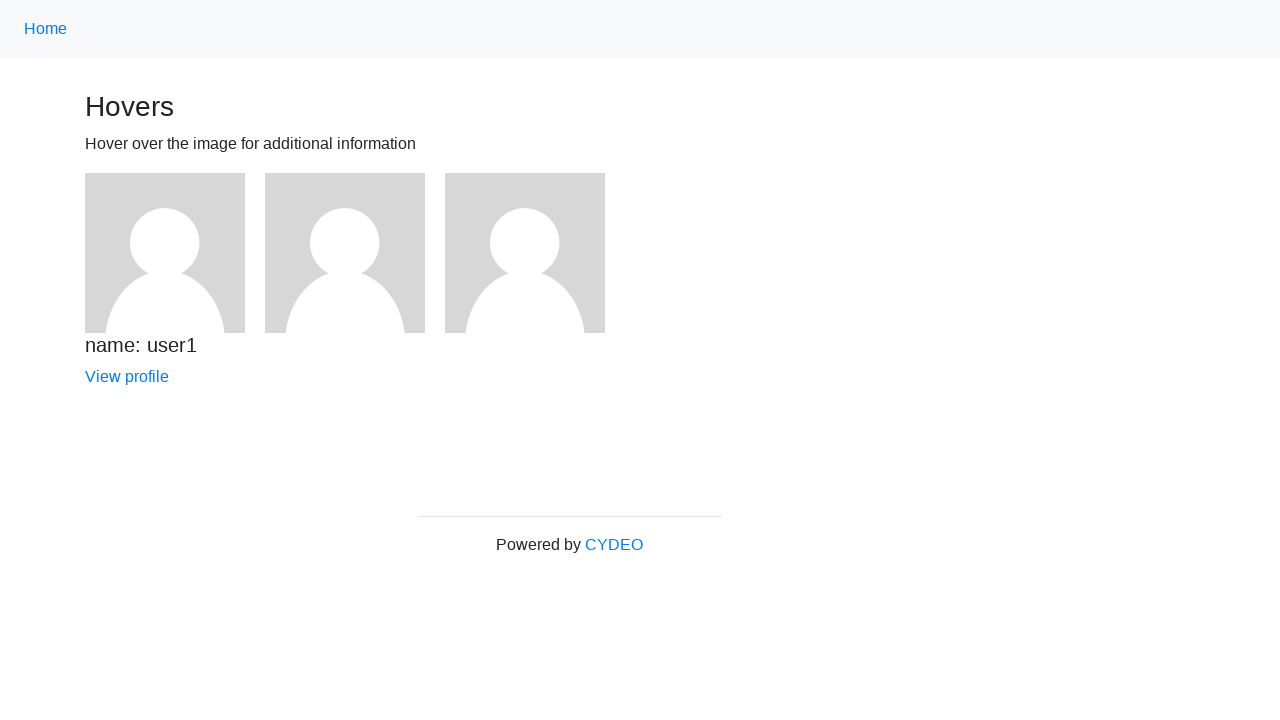